Searches for tender announcements on El Mostrador's legal notices site by entering a keyword and selecting a category

Starting URL: https://legales.elmostrador.cl/

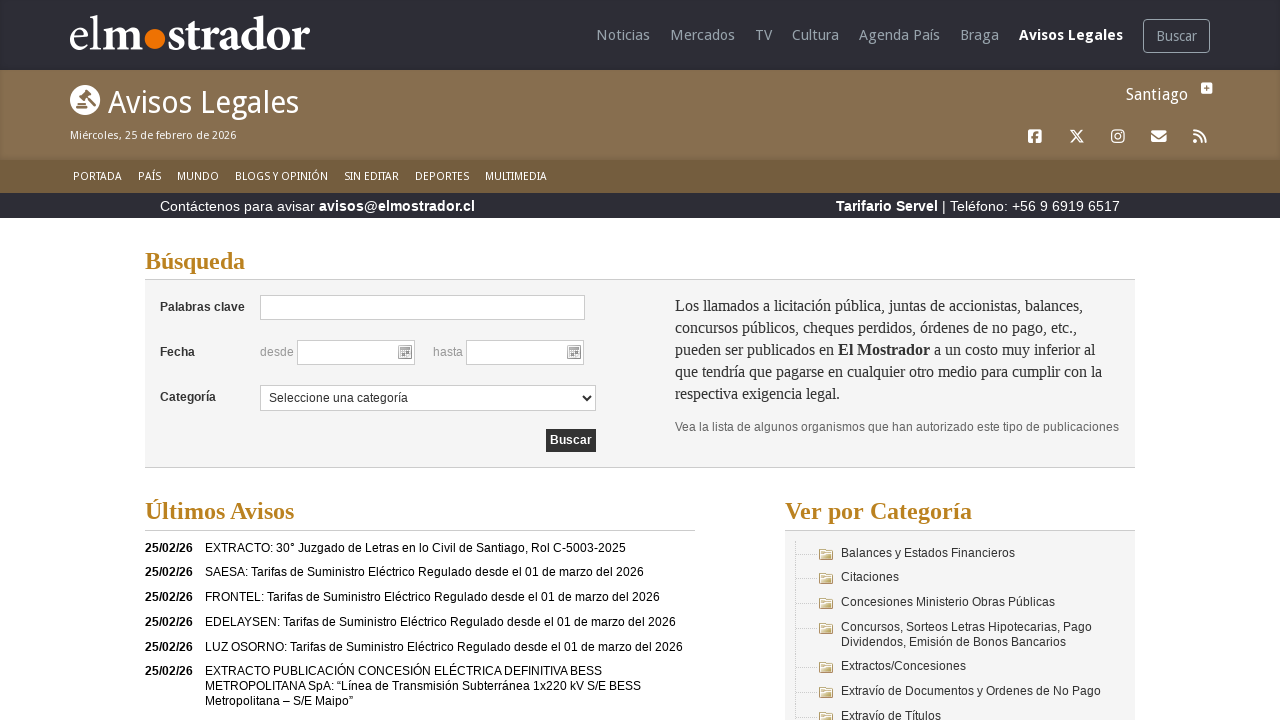

Filled keywords field with 'Licitación' on #keywords
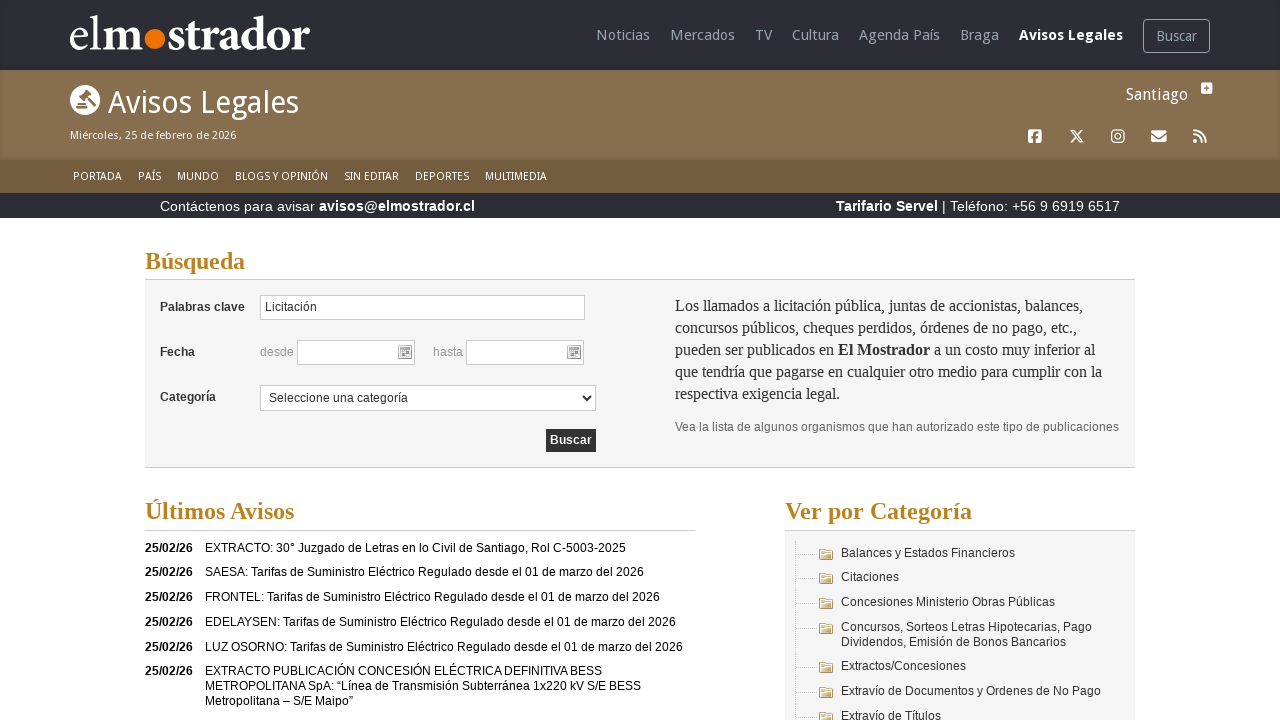

Selected 'Licitaciones, Ventas, Remates y Propuestas' category from dropdown on #select-category
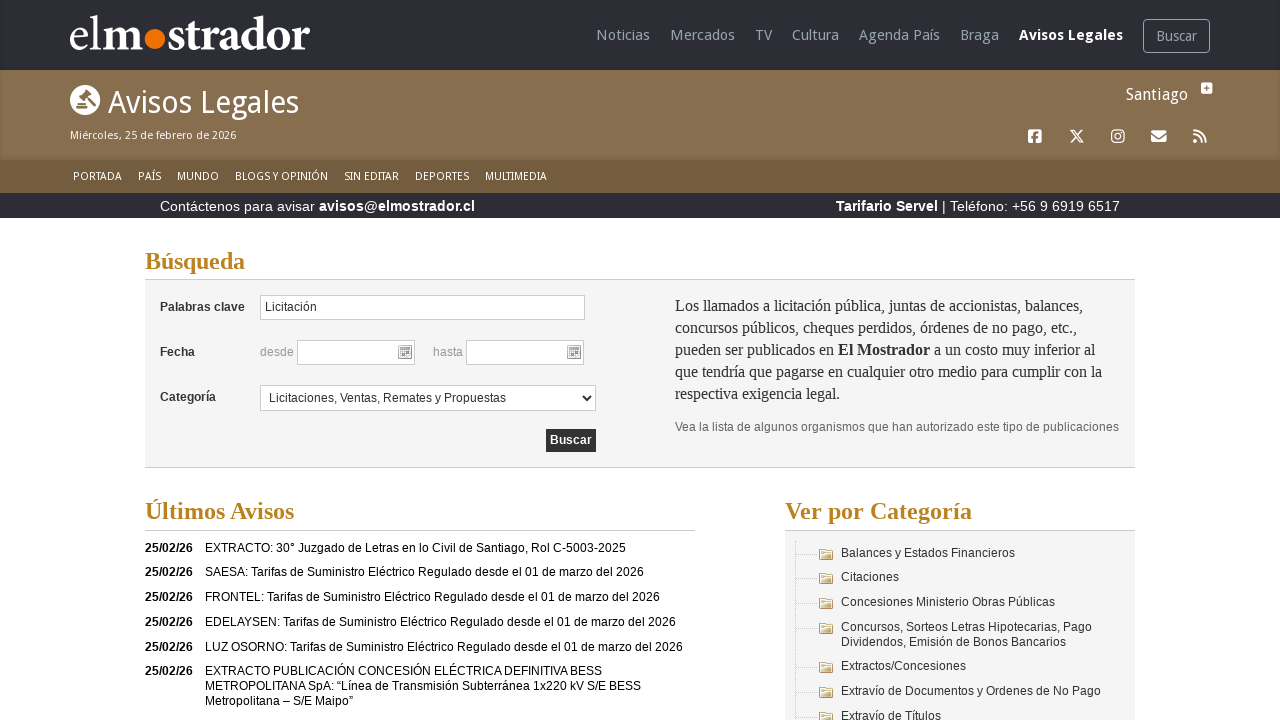

Clicked search button to submit the tender search at (571, 441) on div.a-field.submit input[type='submit']
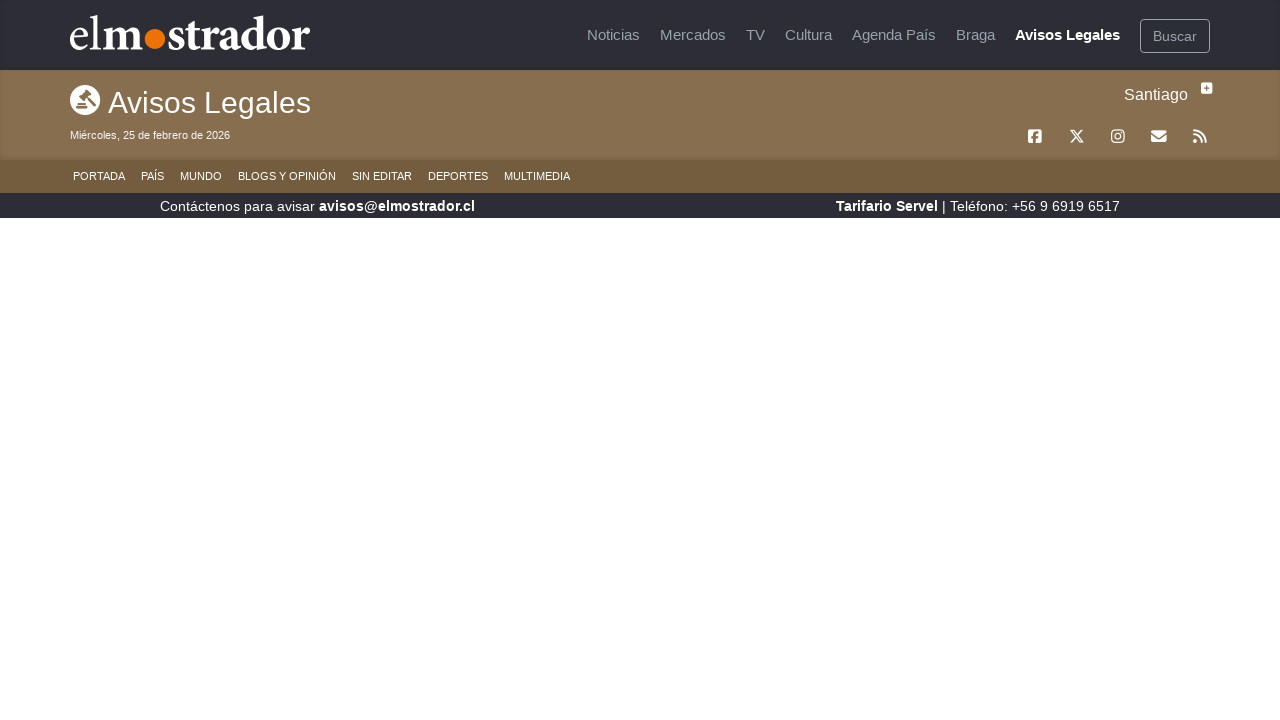

Search results loaded successfully
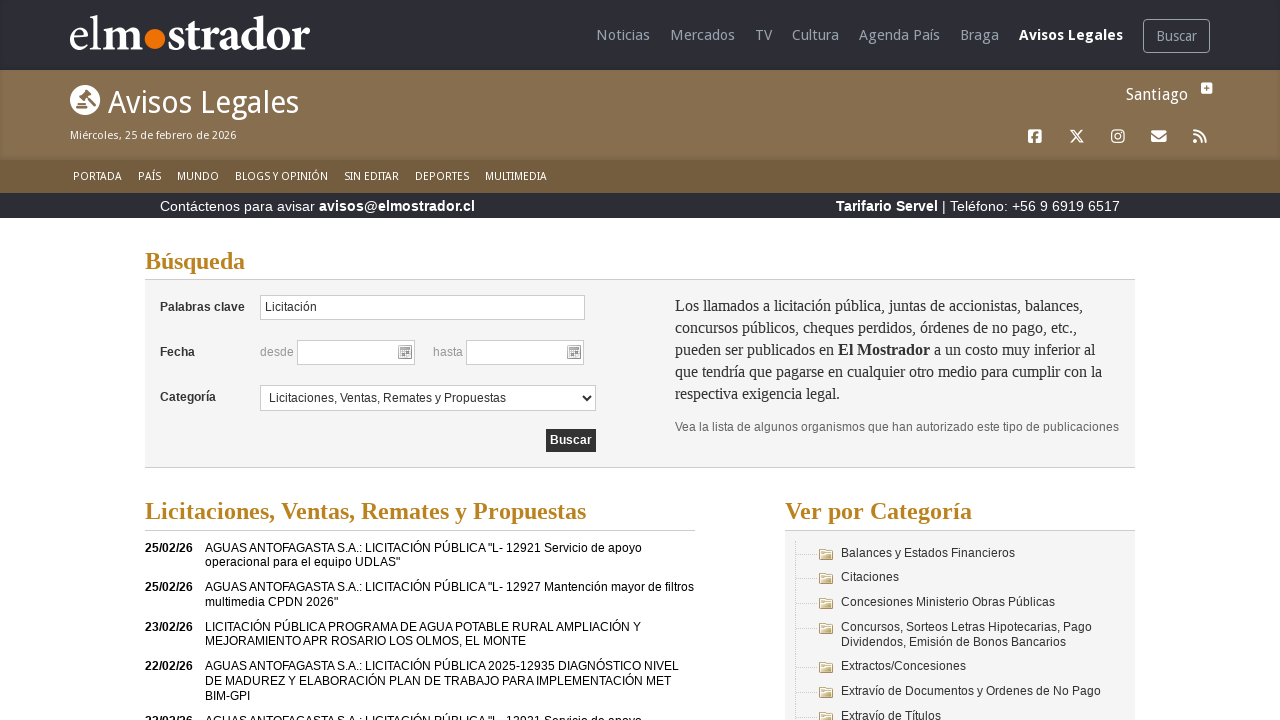

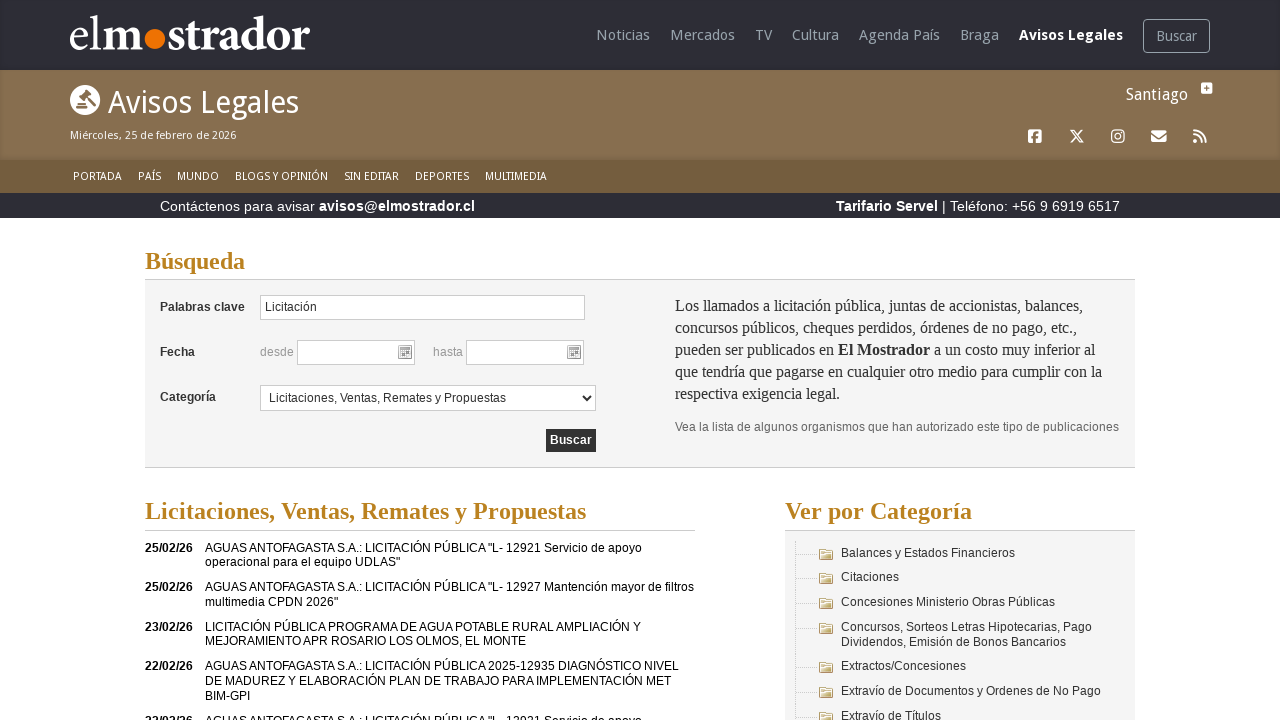